Tests calculator subtraction by entering two numbers, selecting the minus operator, and verifying the result

Starting URL: https://testpages.herokuapp.com/calculate.php

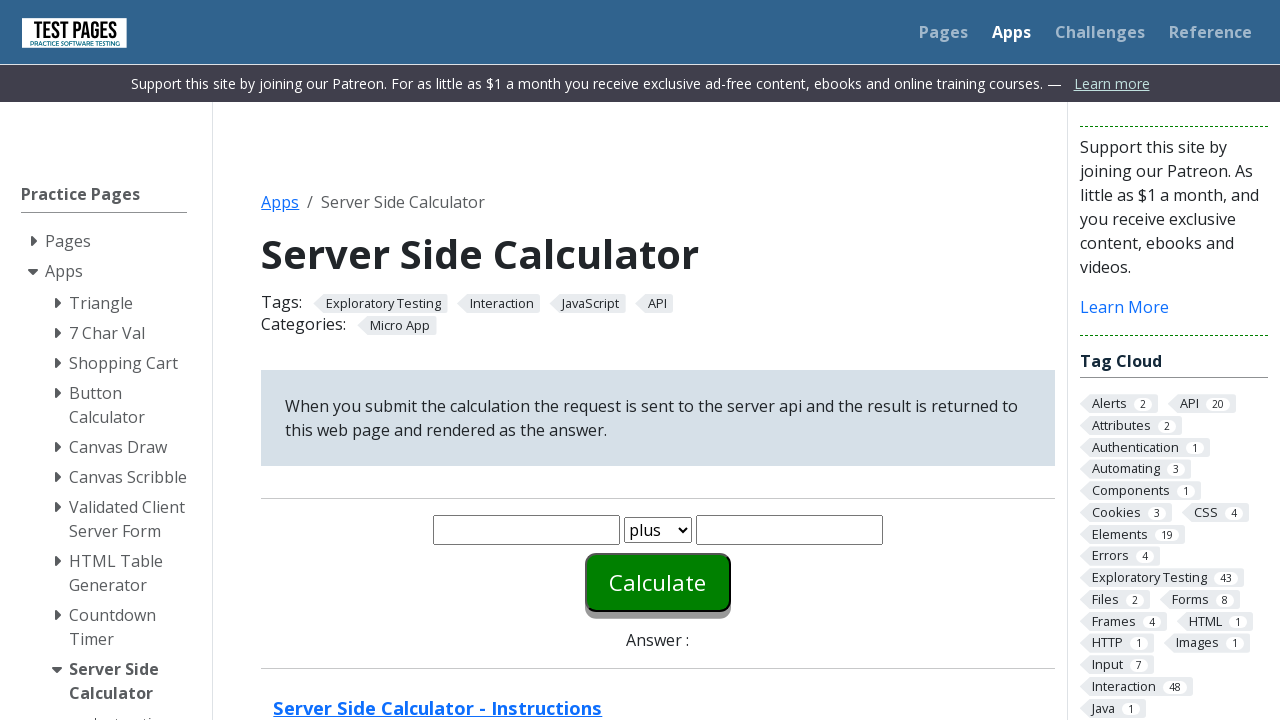

Entered first number: 30 on #number1
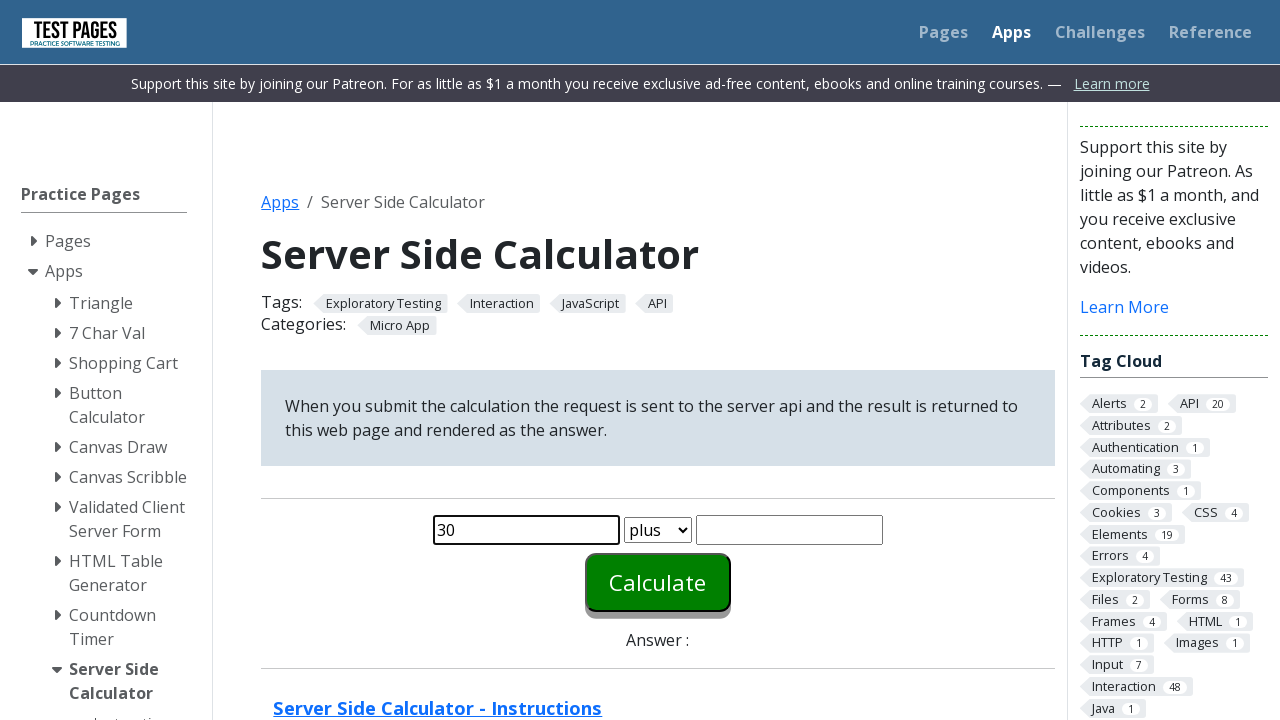

Entered second number: 30 on #number2
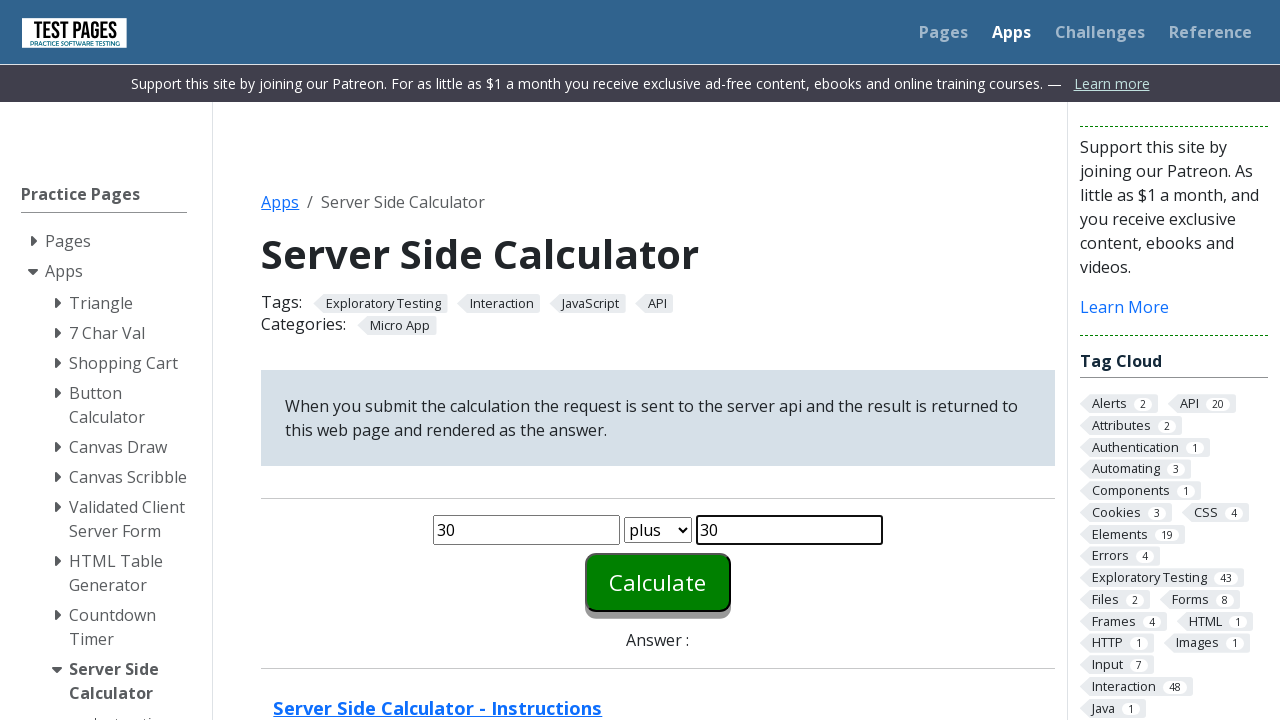

Selected minus operator on #function
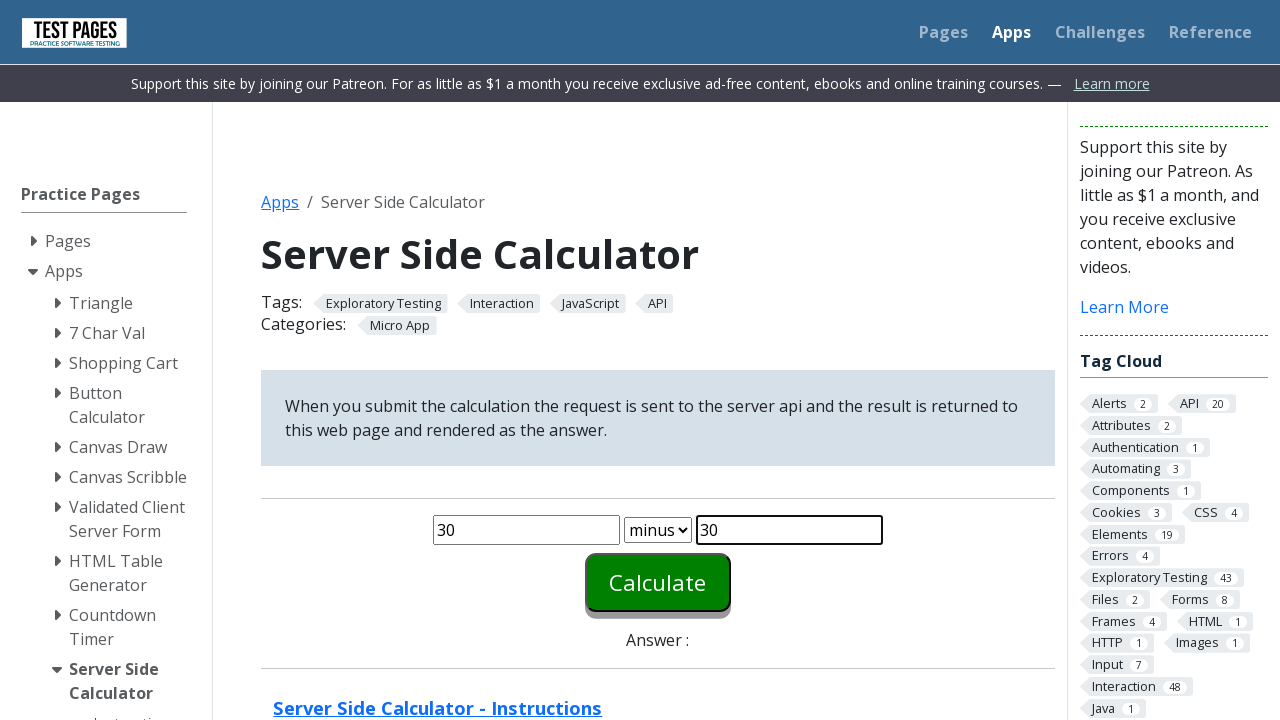

Clicked calculate button at (658, 582) on #calculate
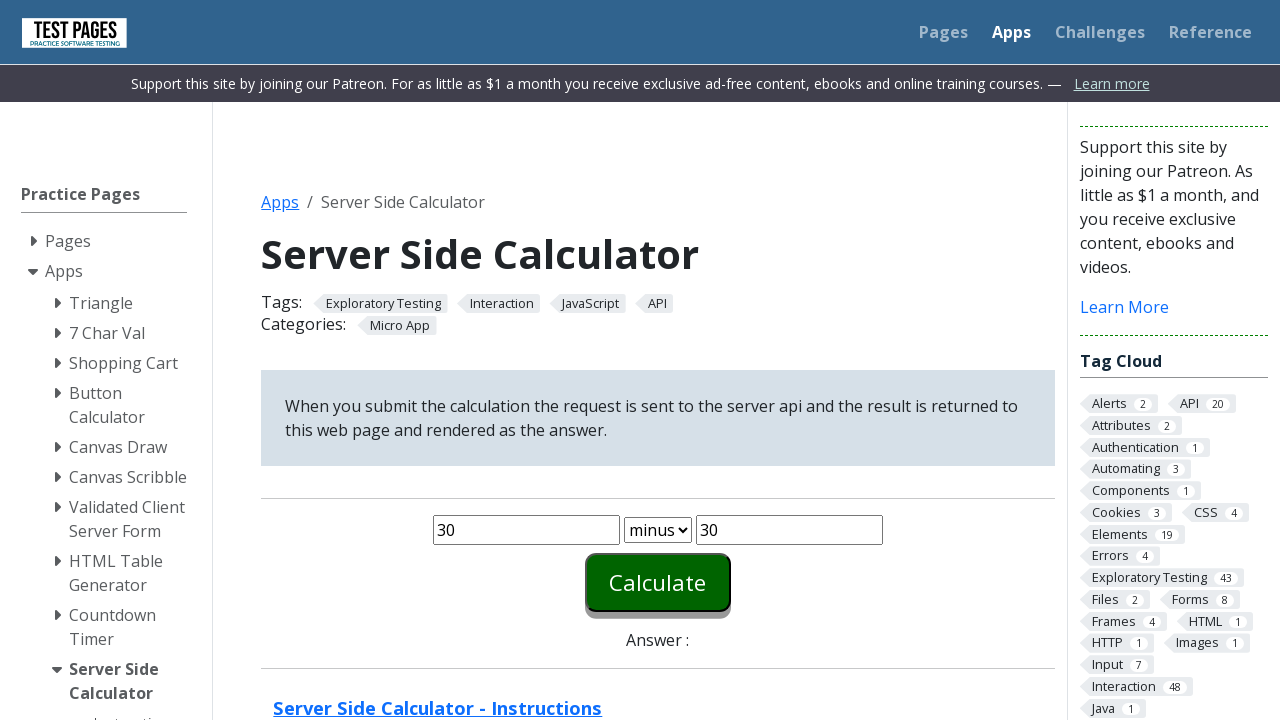

Answer element loaded
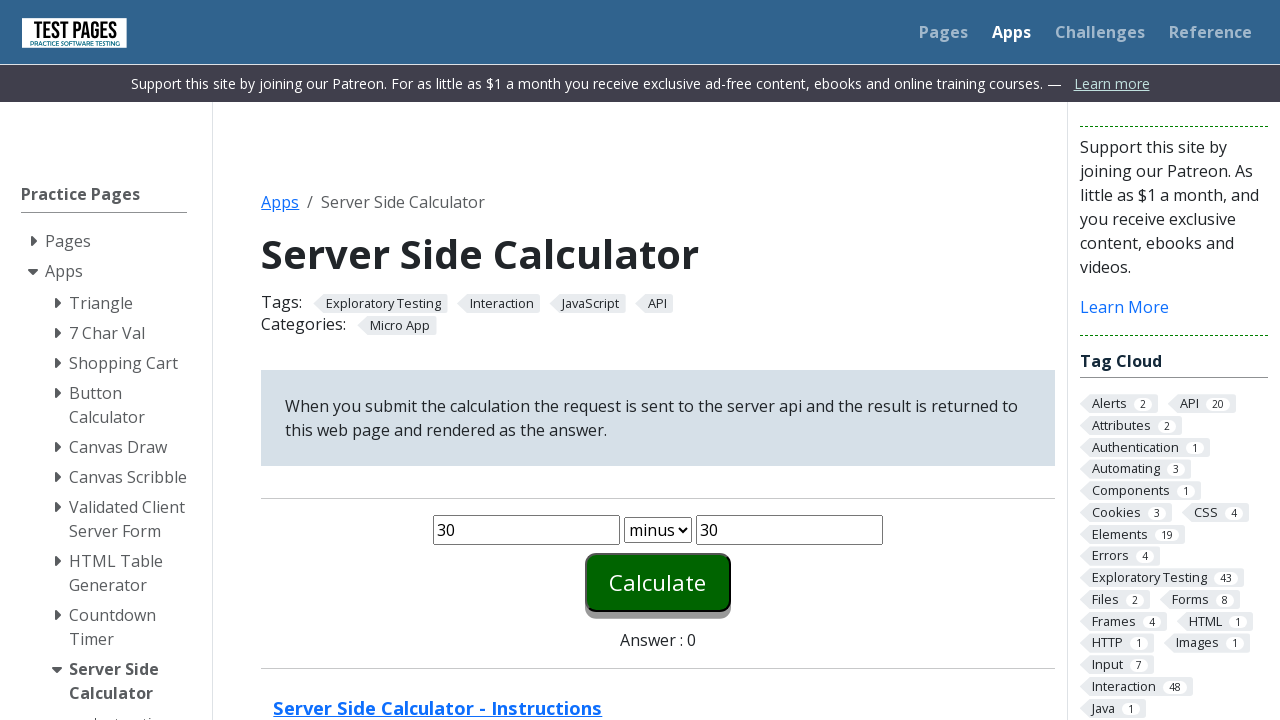

Retrieved answer text content
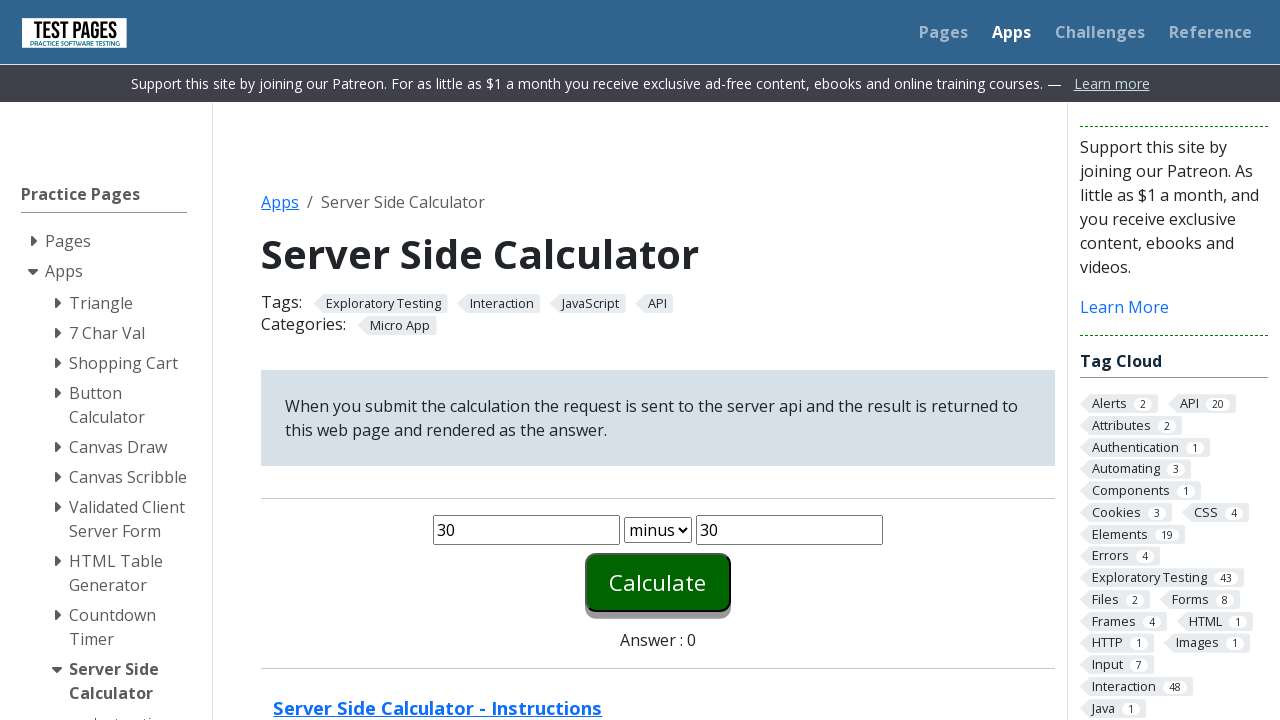

Verified result contains 0 (30 - 30 = 0)
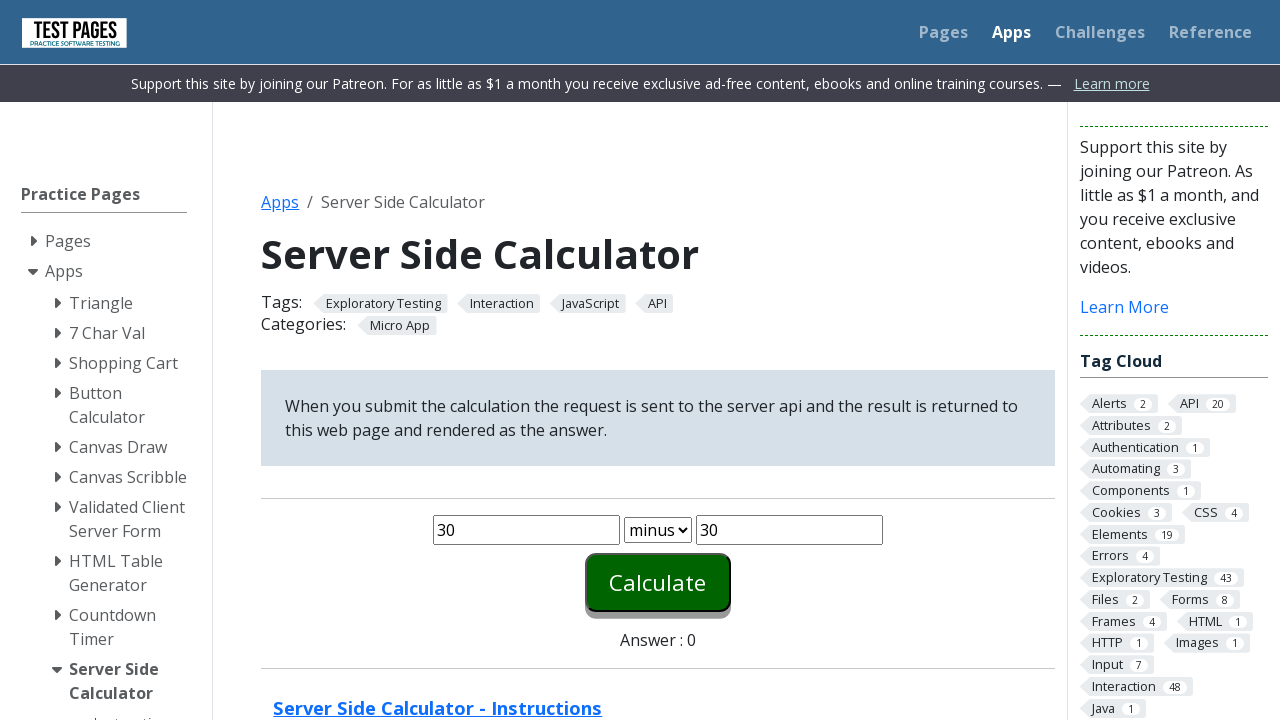

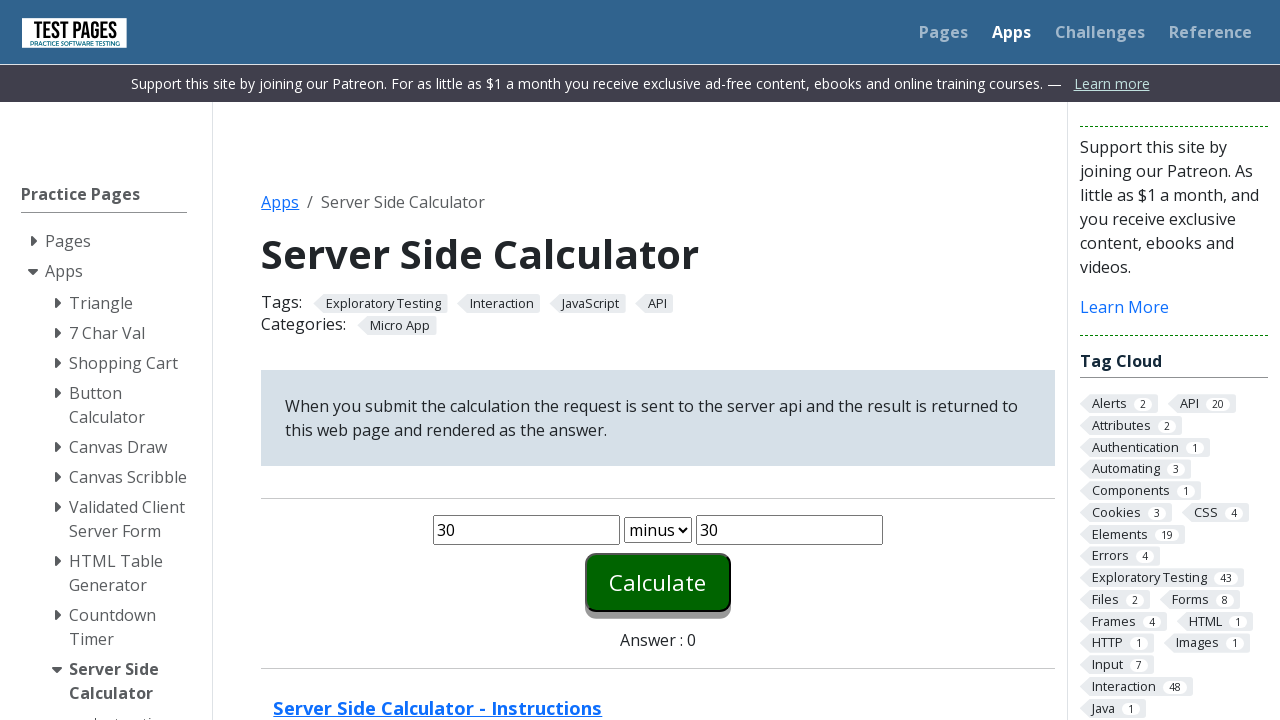